Navigates to the Parabank homepage, clicks the Services link in the header, and verifies the page title

Starting URL: https://parabank.parasoft.com/parabank

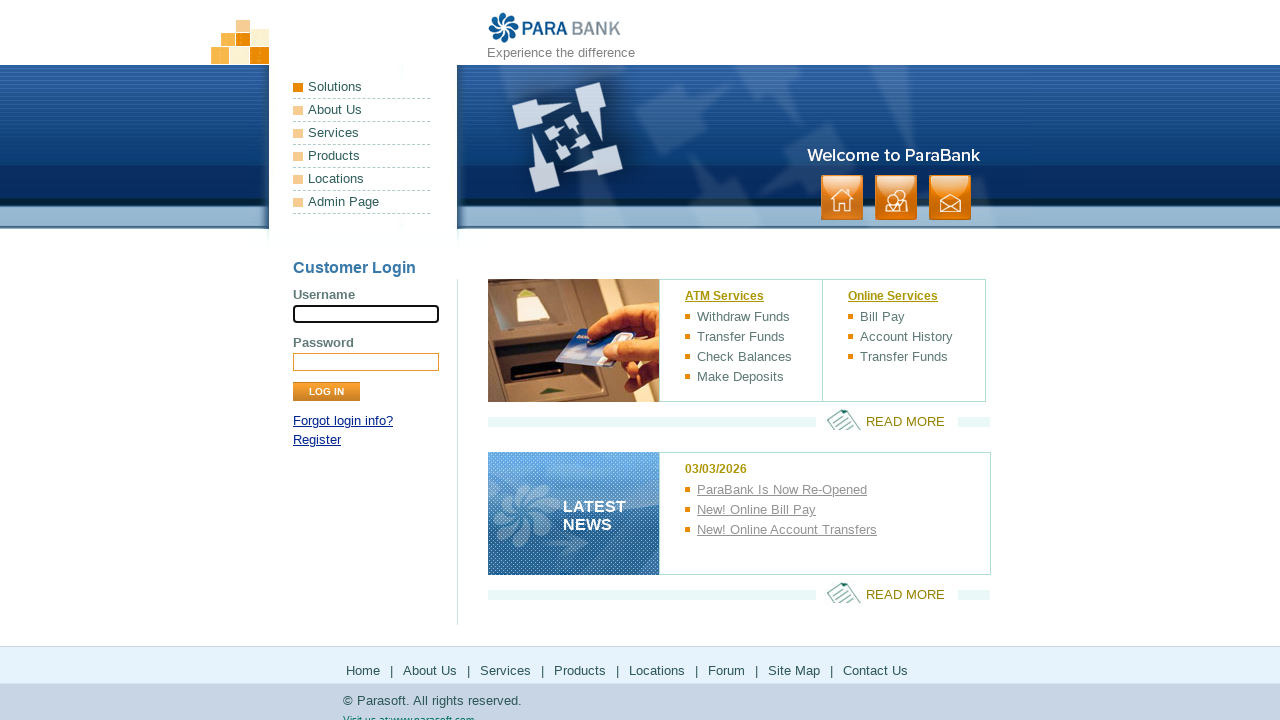

Clicked Services link in header panel at (362, 133) on #headerPanel >> internal:role=link[name="Services"i]
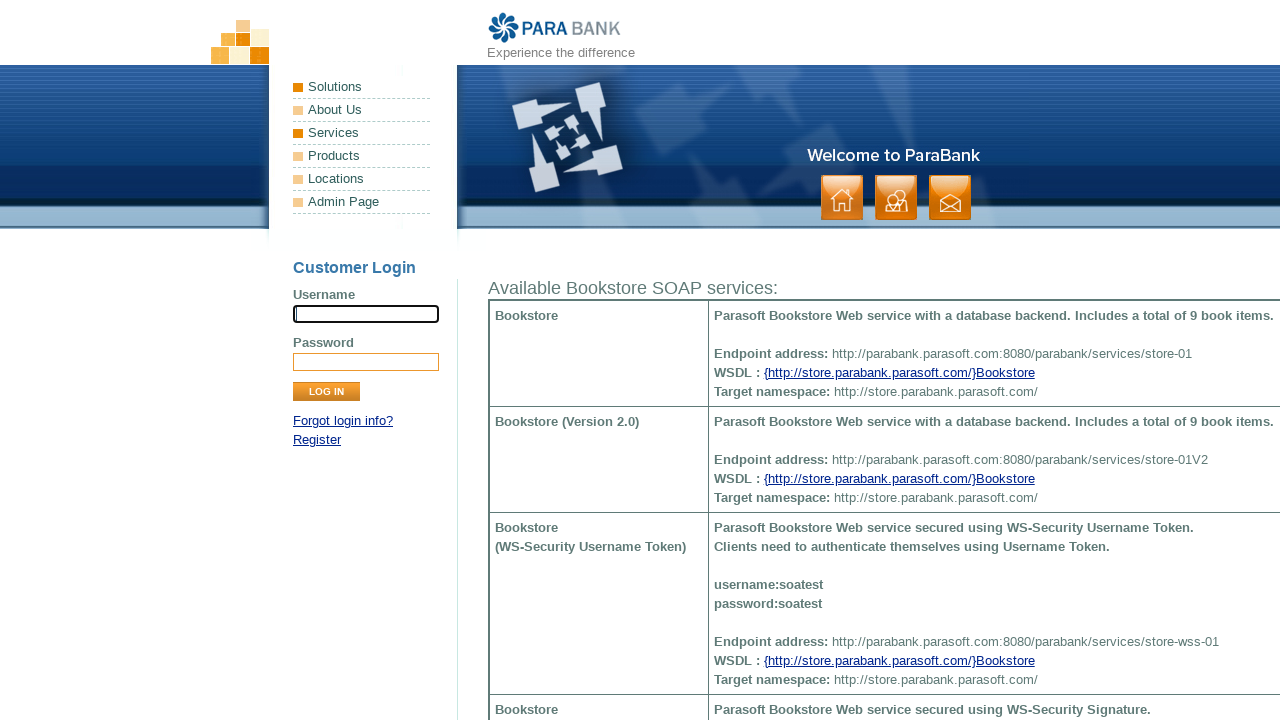

Verified page title contains 'ParaBank | Services'
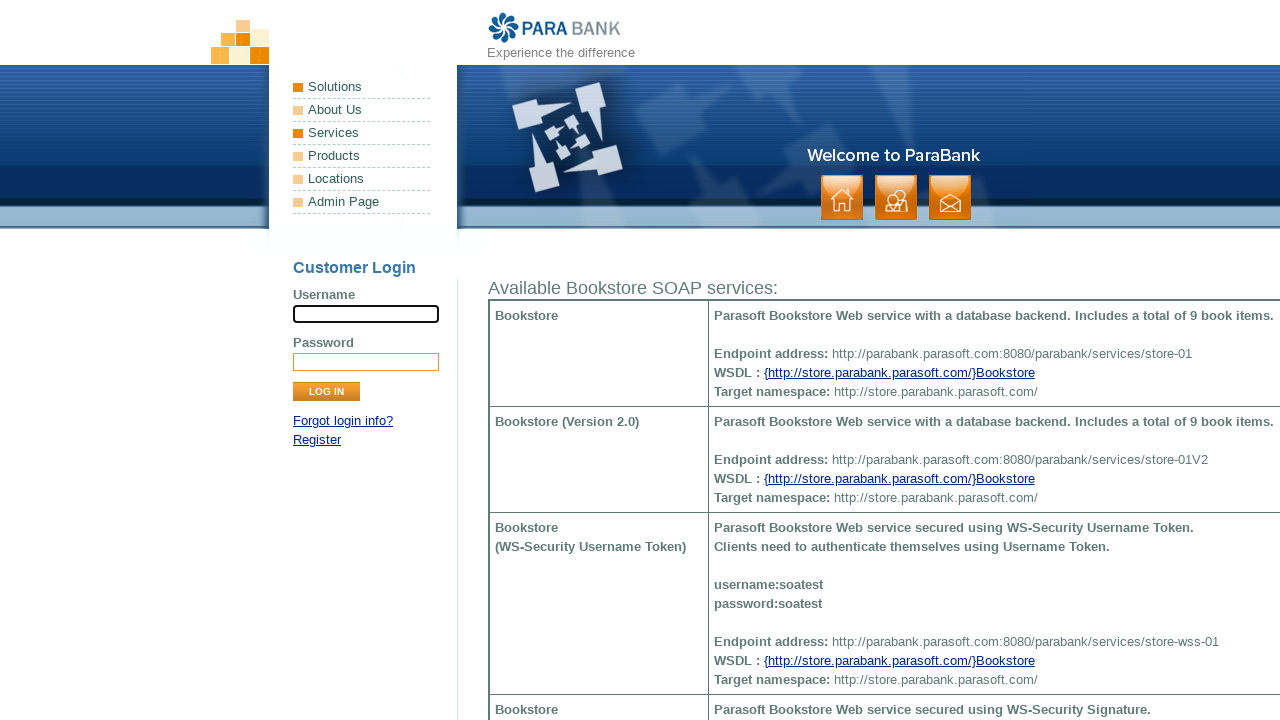

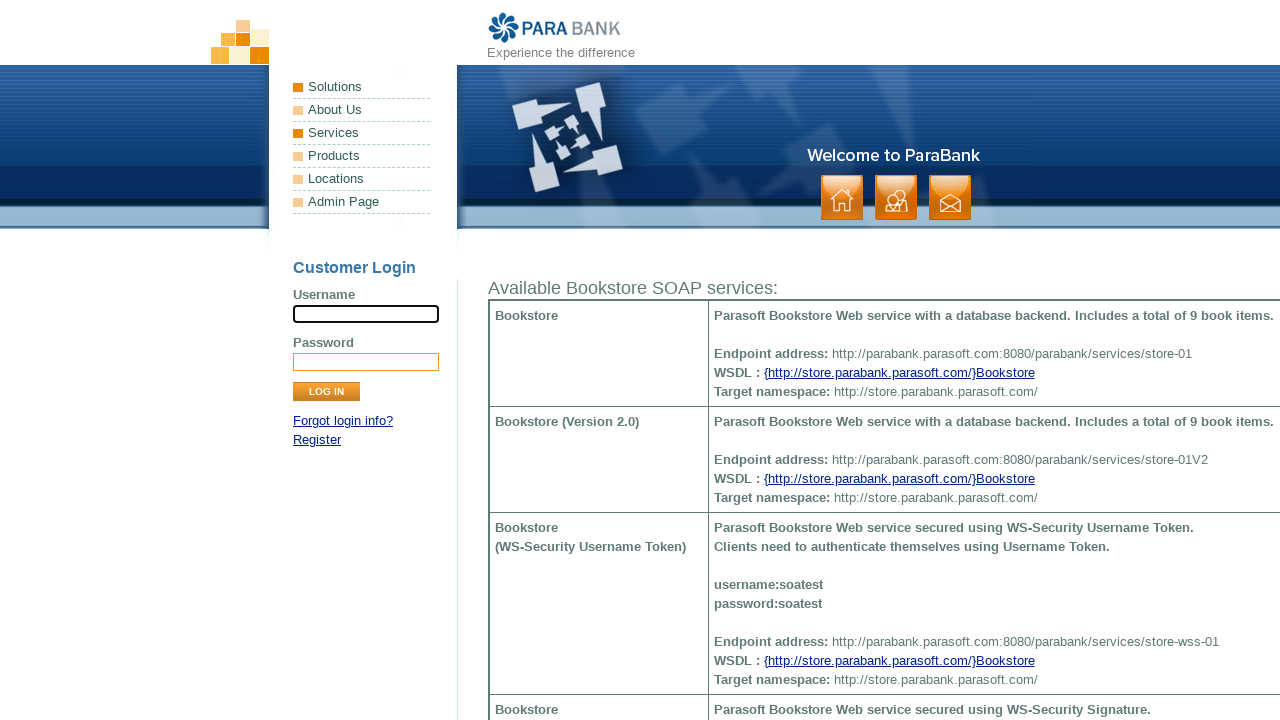